Tests modal dialog functionality by clicking a button to open a modal and then clicking the close button to dismiss it

Starting URL: http://formy-project.herokuapp.com/modal

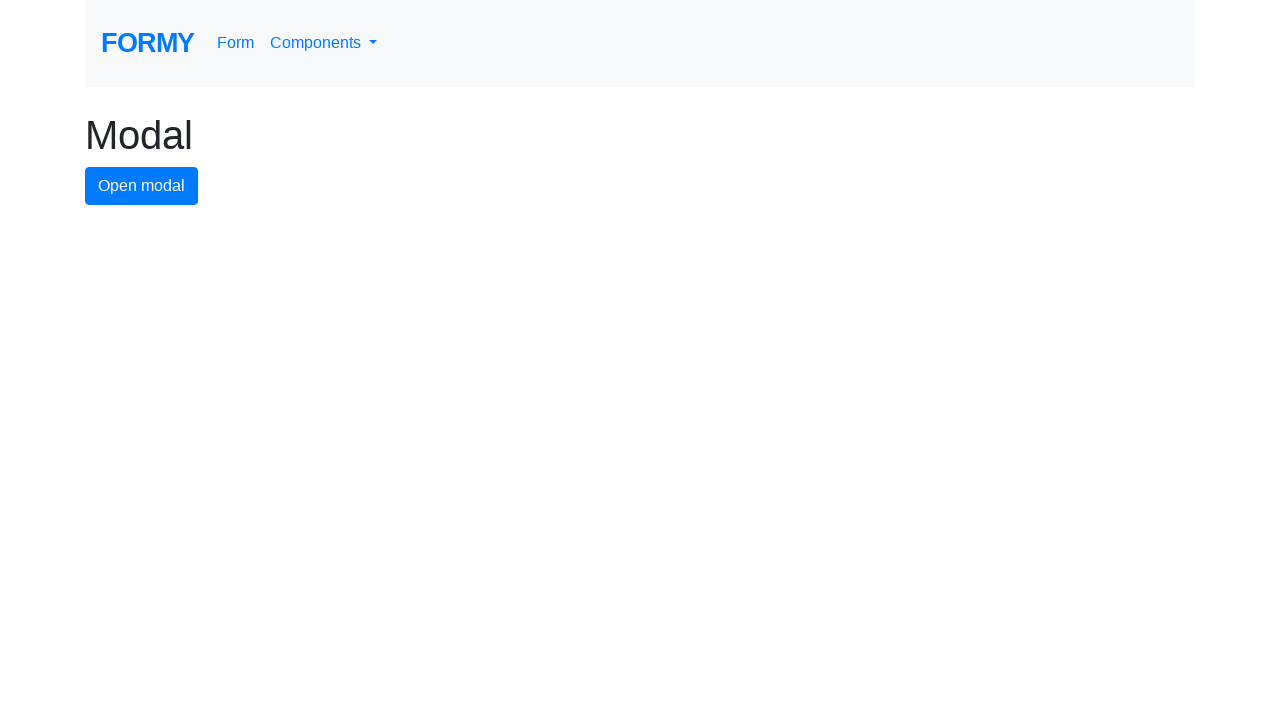

Clicked modal button to open the modal dialog at (142, 186) on #modal-button
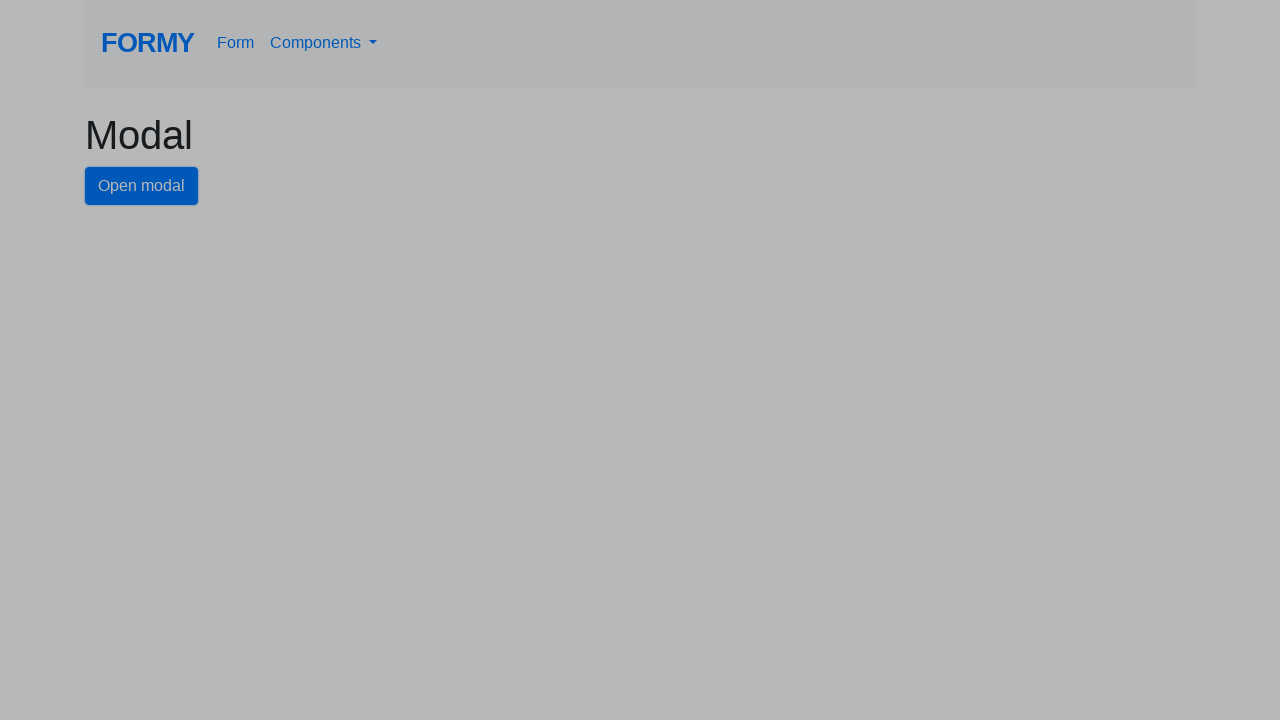

Modal dialog opened and close button became visible
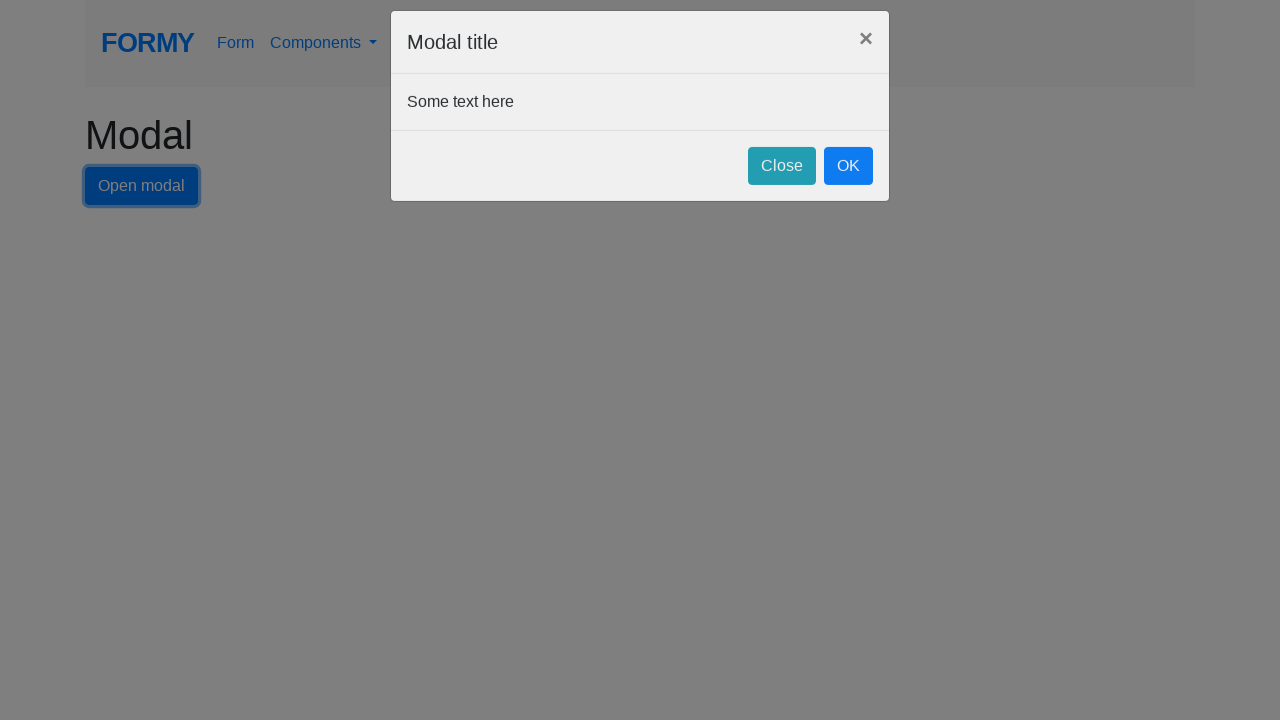

Clicked close button to dismiss the modal at (782, 184) on #close-button
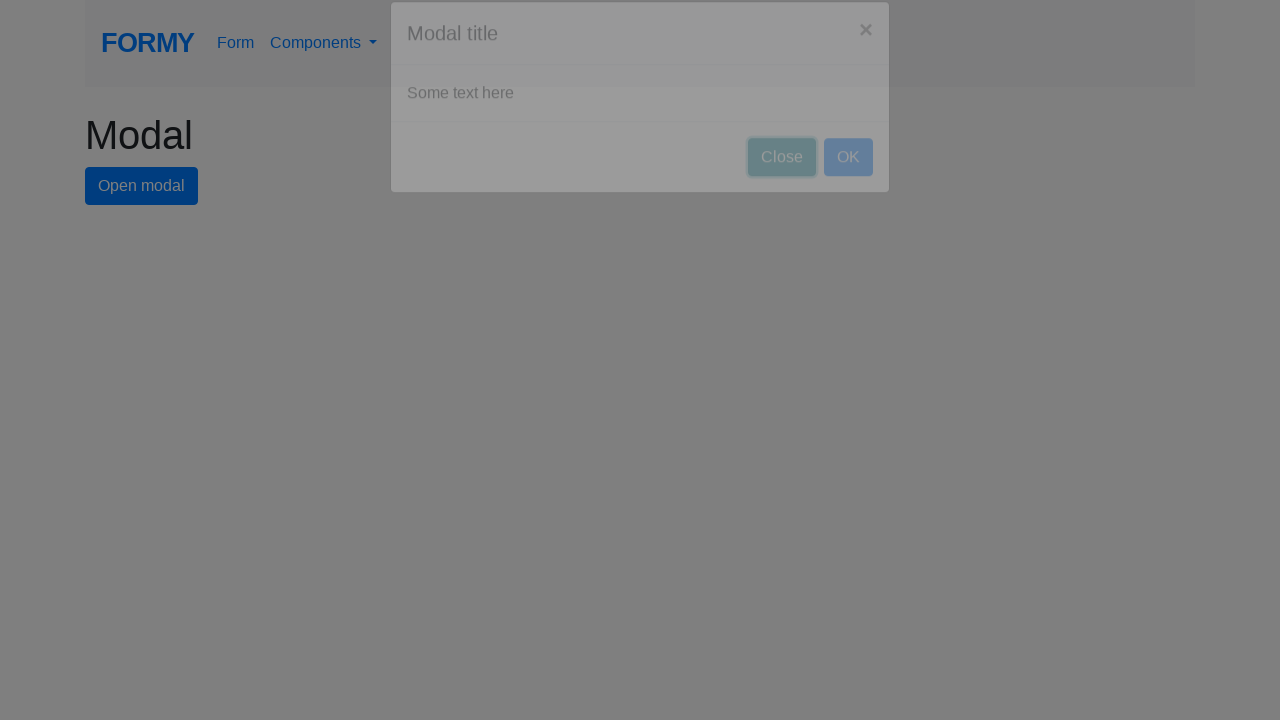

Modal dialog closed successfully
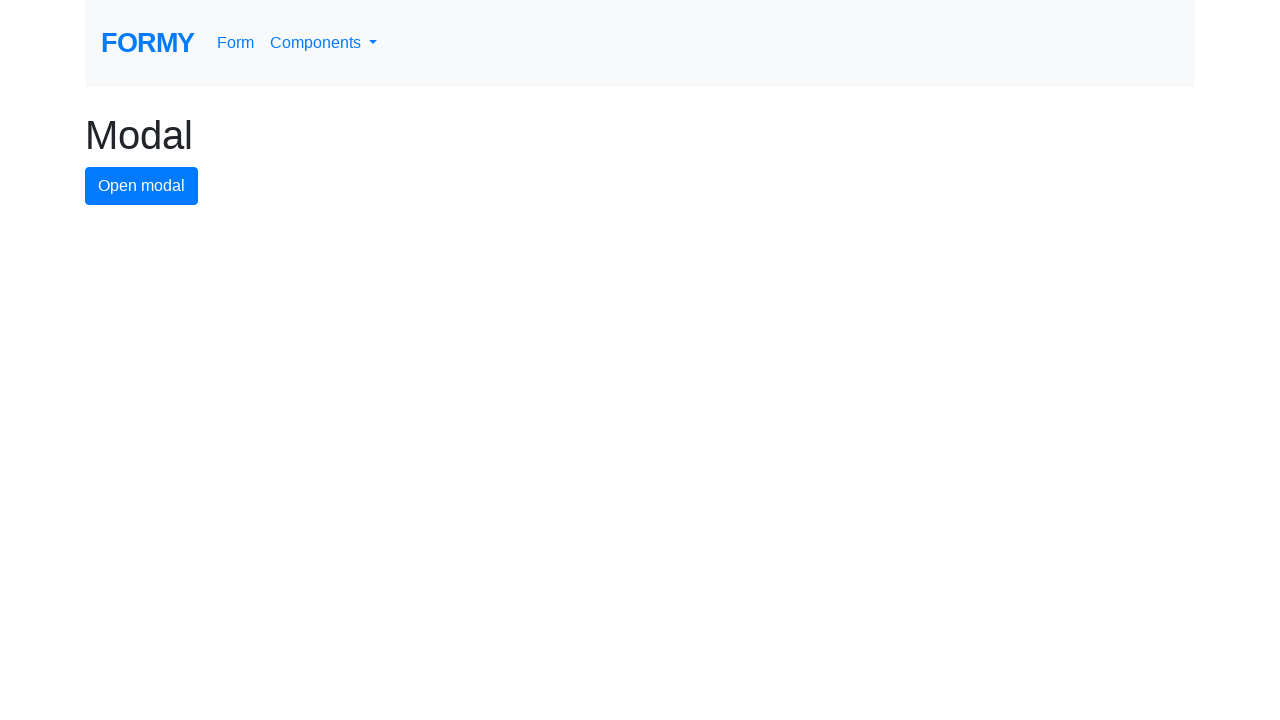

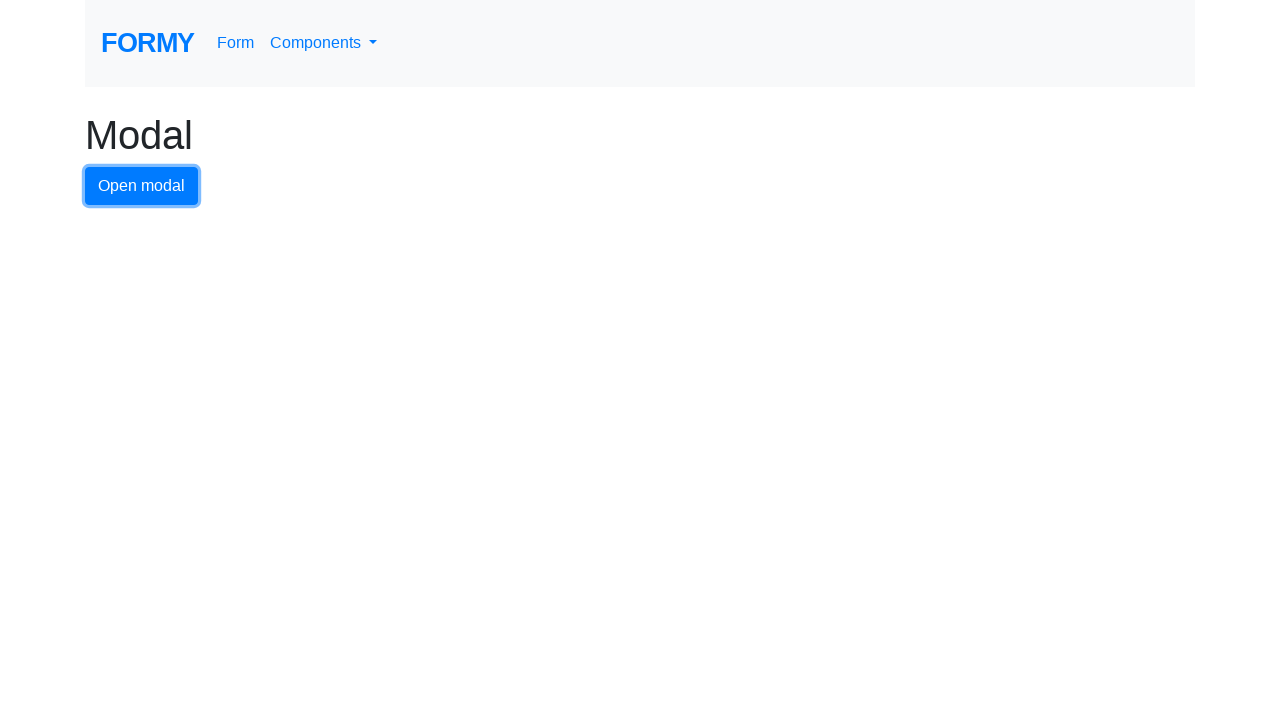